Tests the redirector page by clicking through various HTTP status code links (200, 301, 404, 500) to verify redirect functionality and status code handling.

Starting URL: https://the-internet.herokuapp.com/redirector

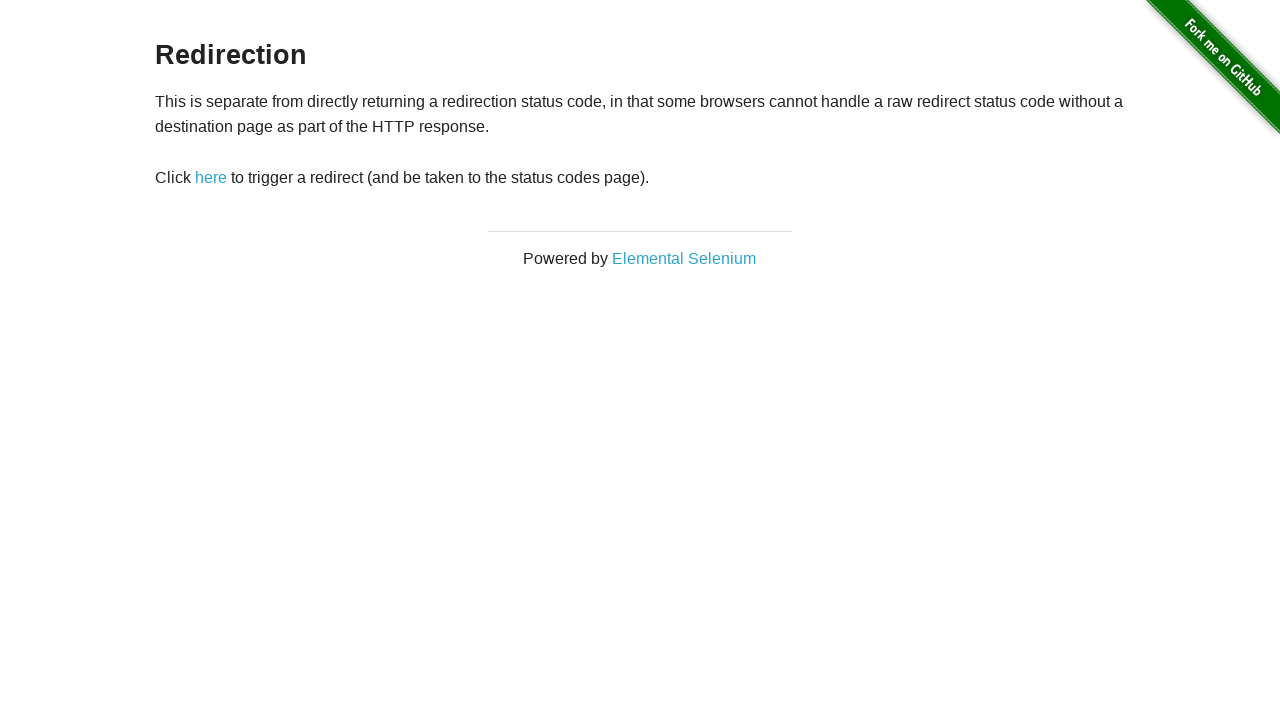

Clicked 'here' link to navigate to status codes page at (211, 178) on text=here
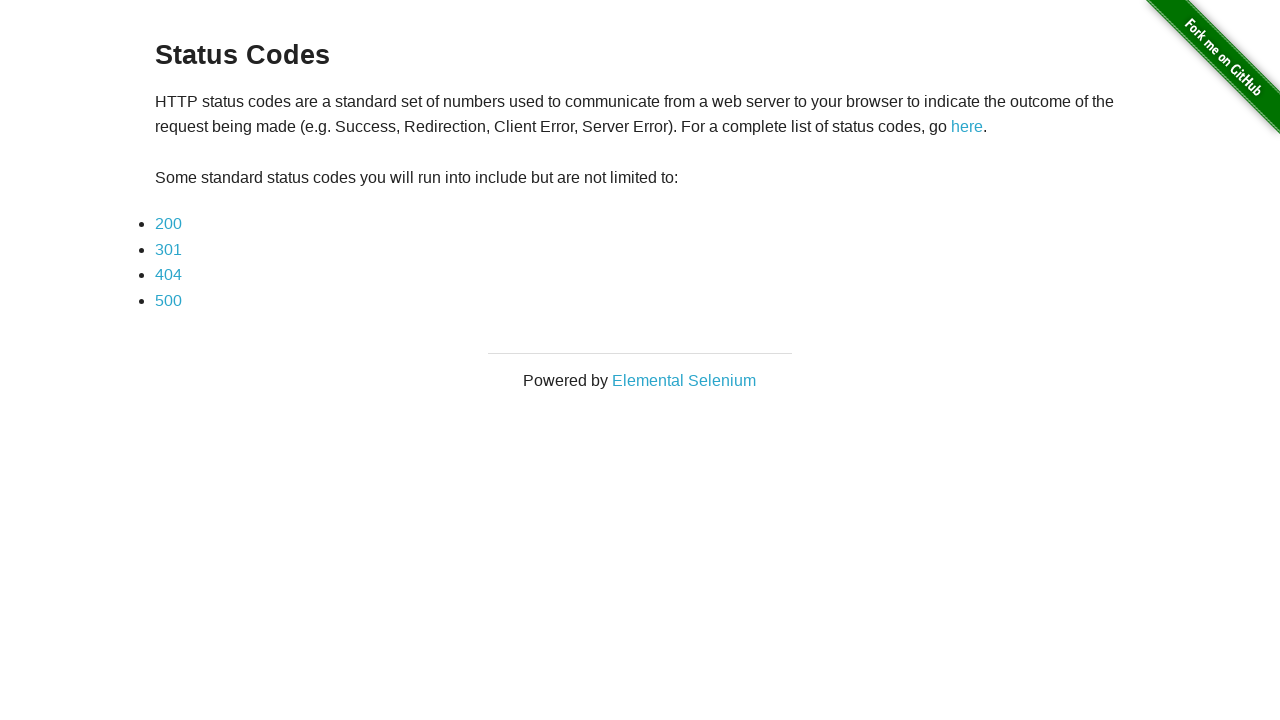

Clicked 200 status code link at (168, 224) on text=200
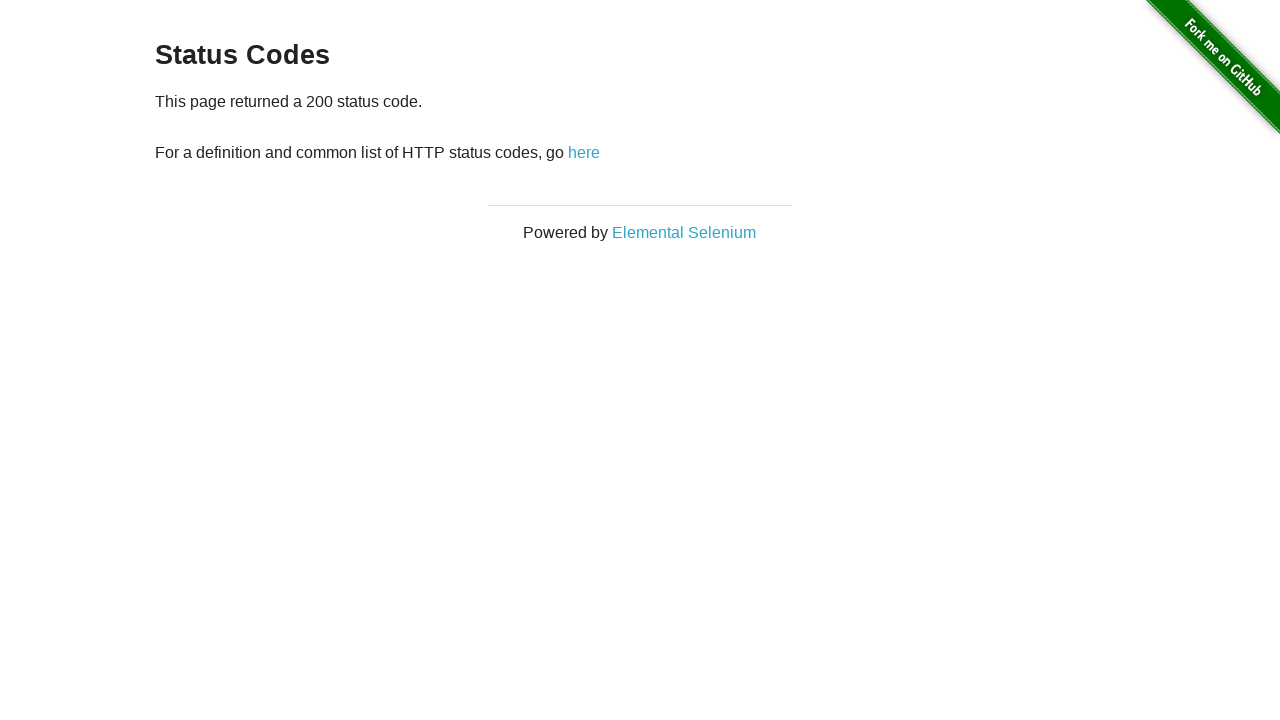

Clicked 'here' link to return from 200 status code at (584, 152) on text=here
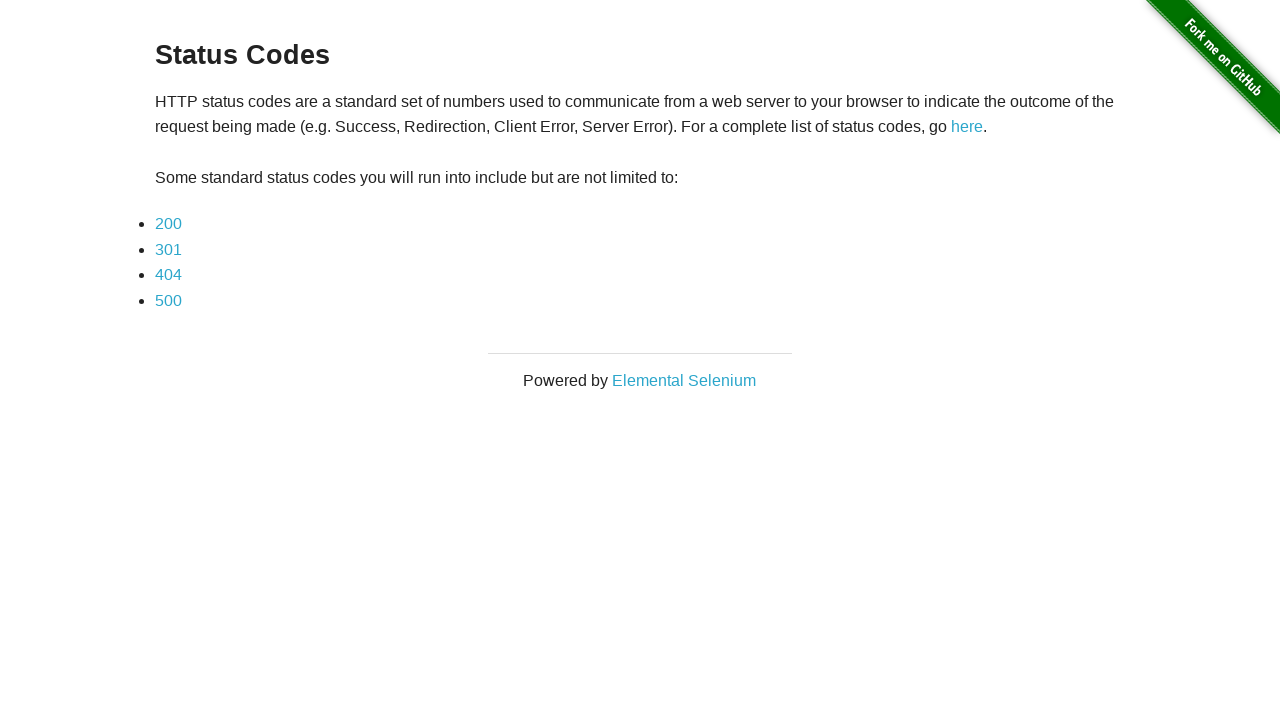

Clicked 301 status code link at (168, 249) on text=301
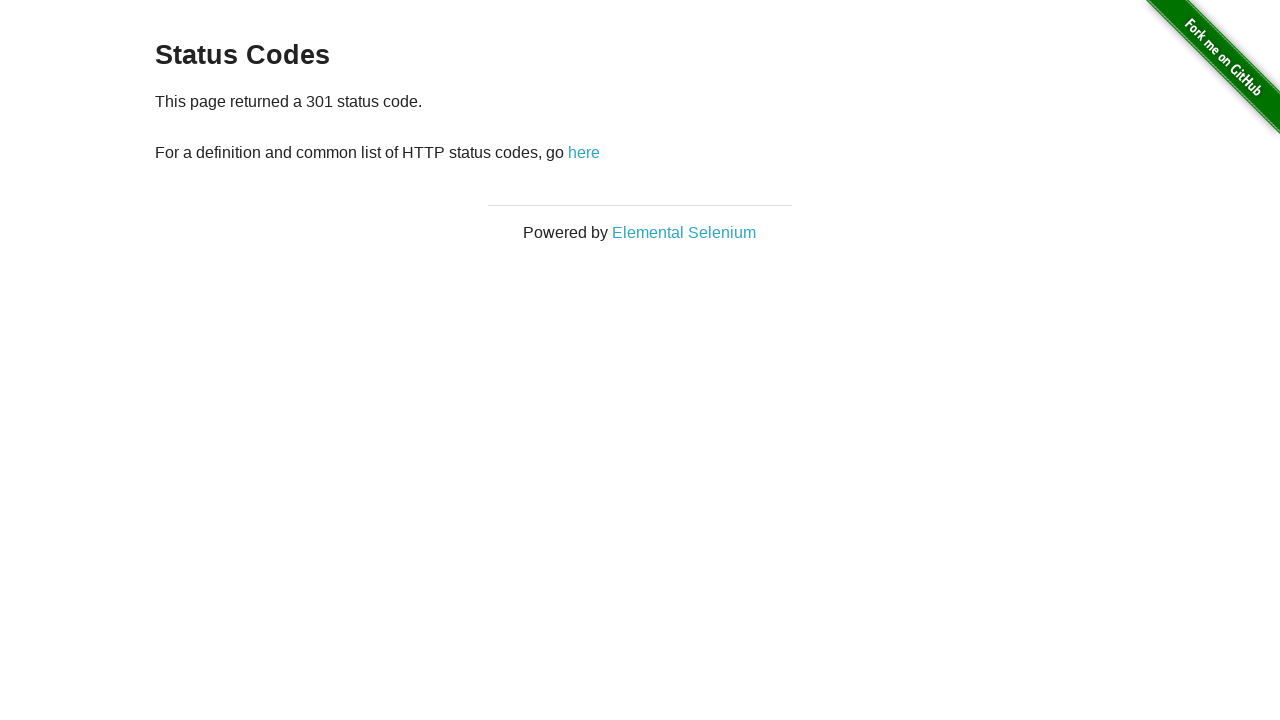

Clicked 'here' link to return from 301 status code at (584, 152) on text=here
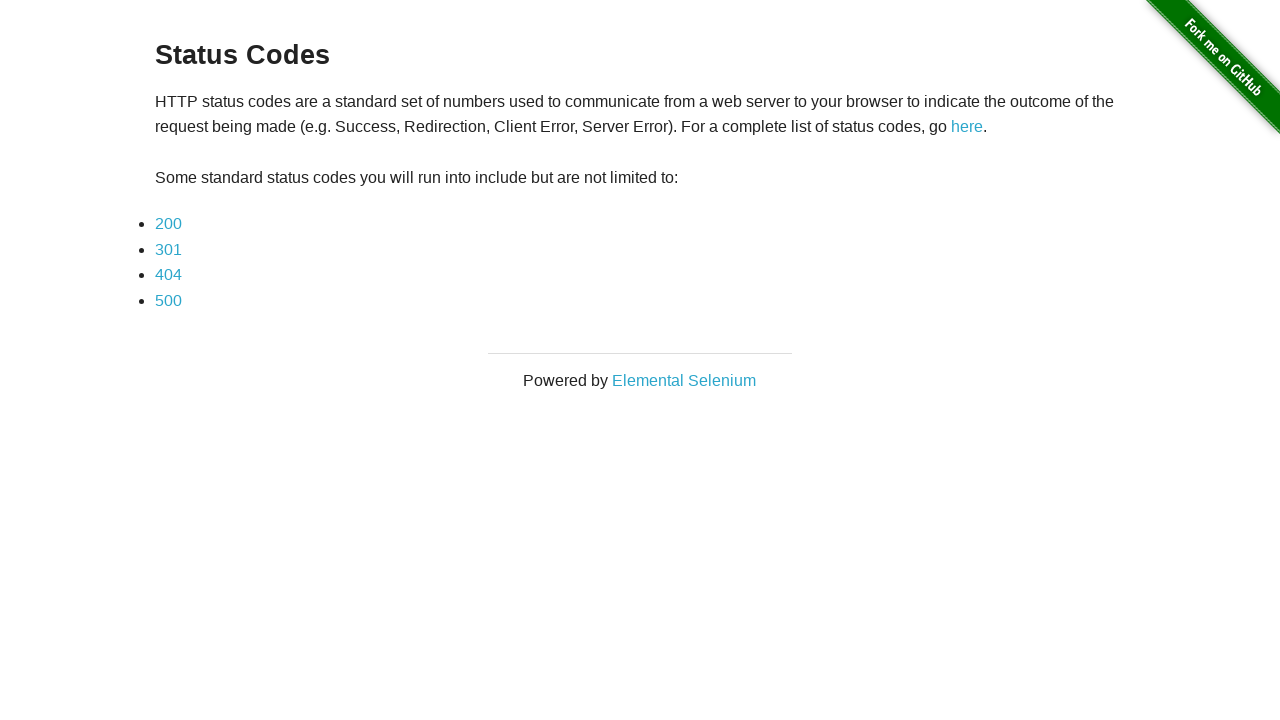

Clicked 404 status code link at (168, 275) on text=404
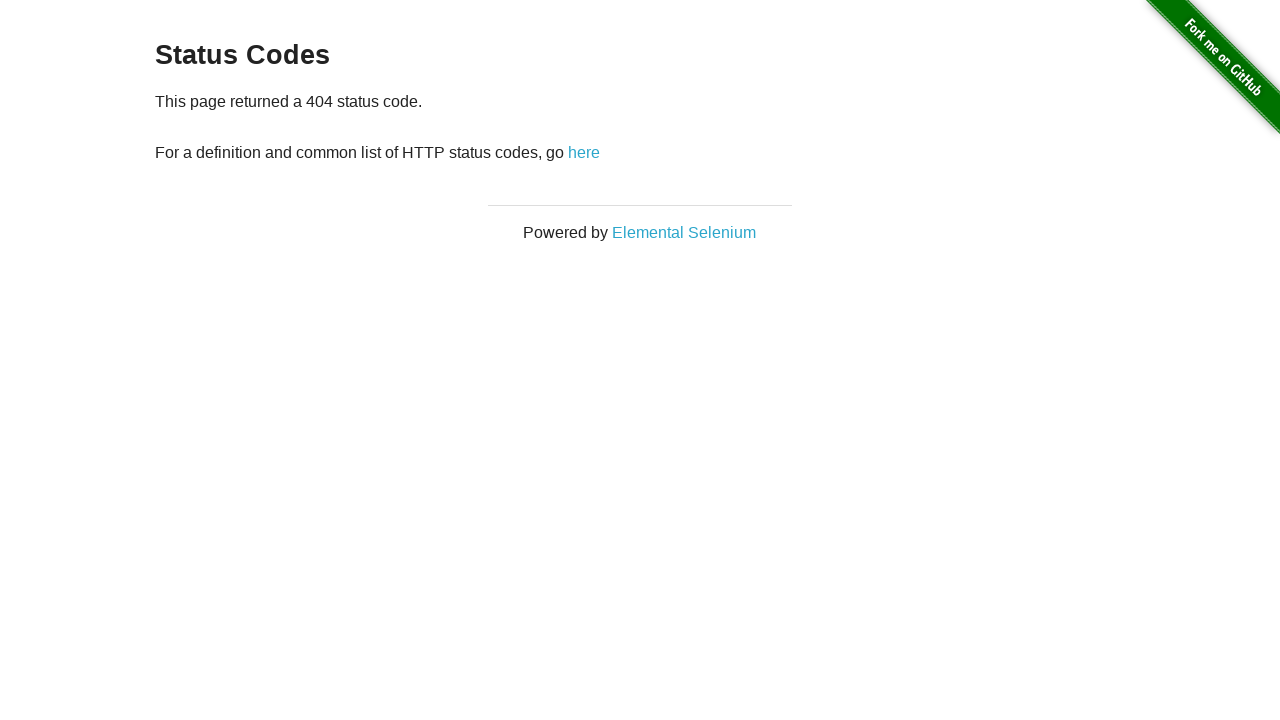

Clicked 'here' link to return from 404 status code at (584, 152) on text=here
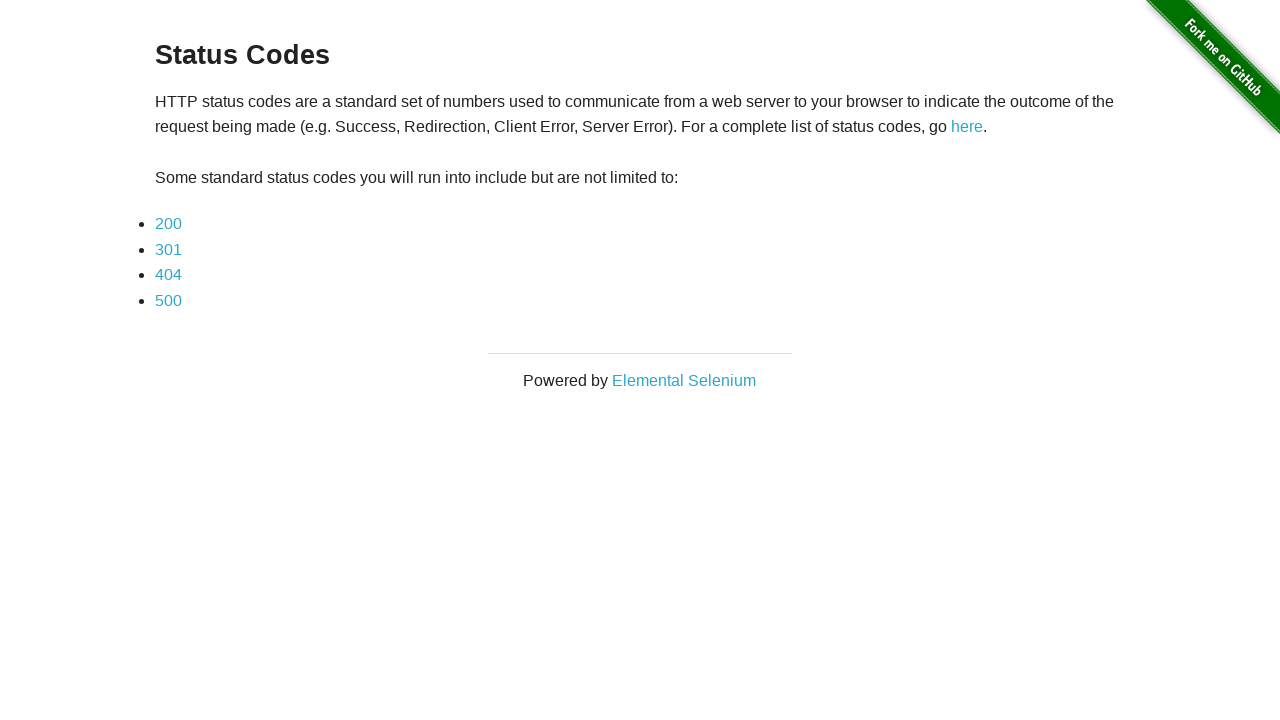

Clicked 500 status code link at (168, 300) on text=500
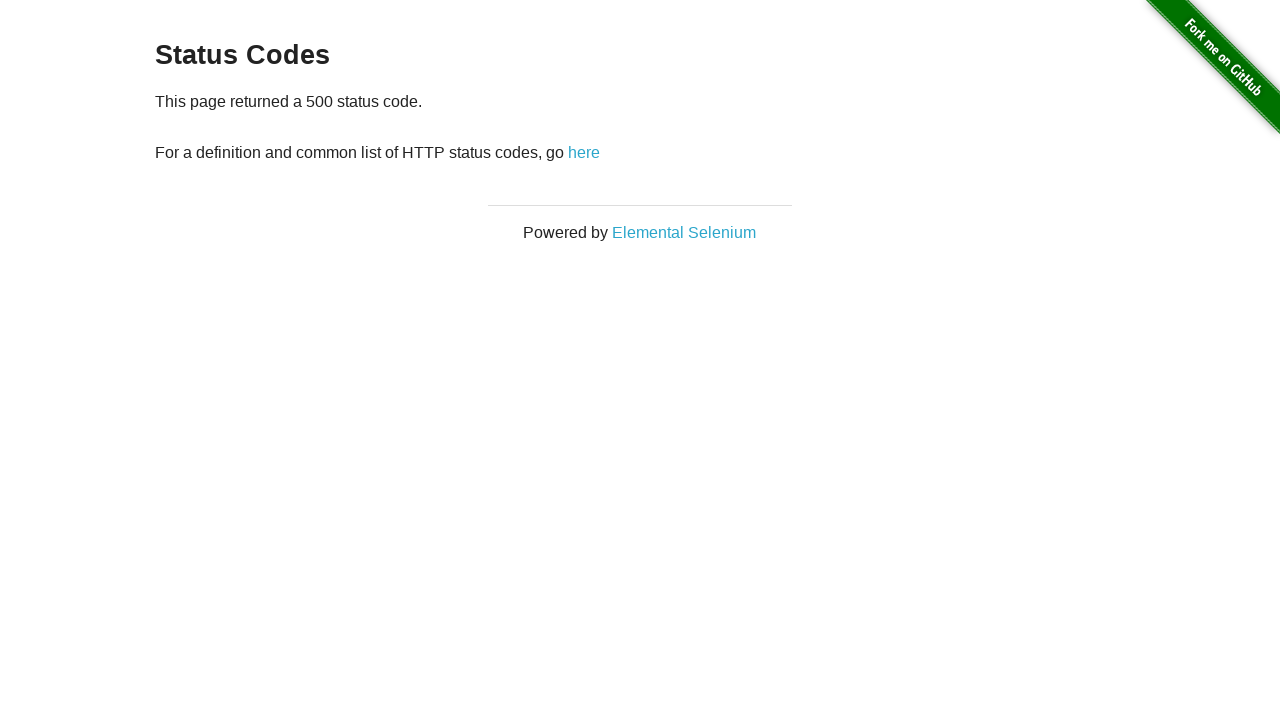

Clicked 'here' link to return from 500 status code at (584, 152) on text=here
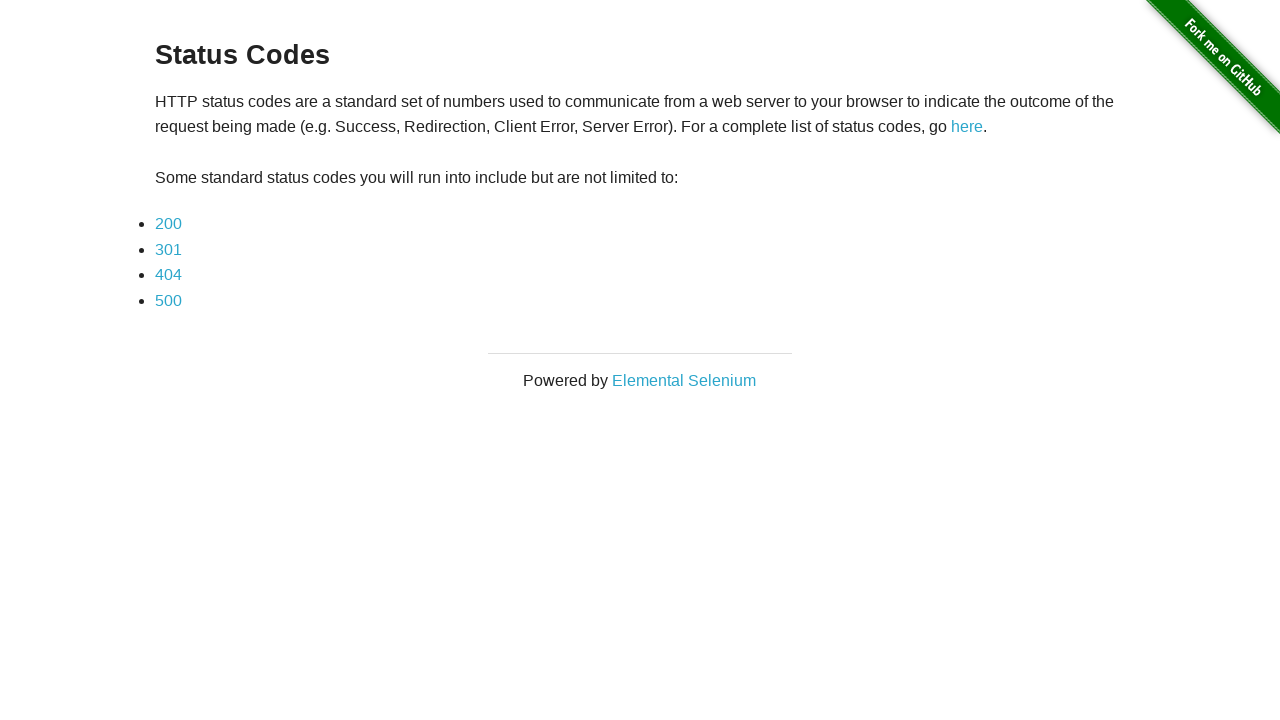

Clicked 'here' link once more at (967, 127) on text=here
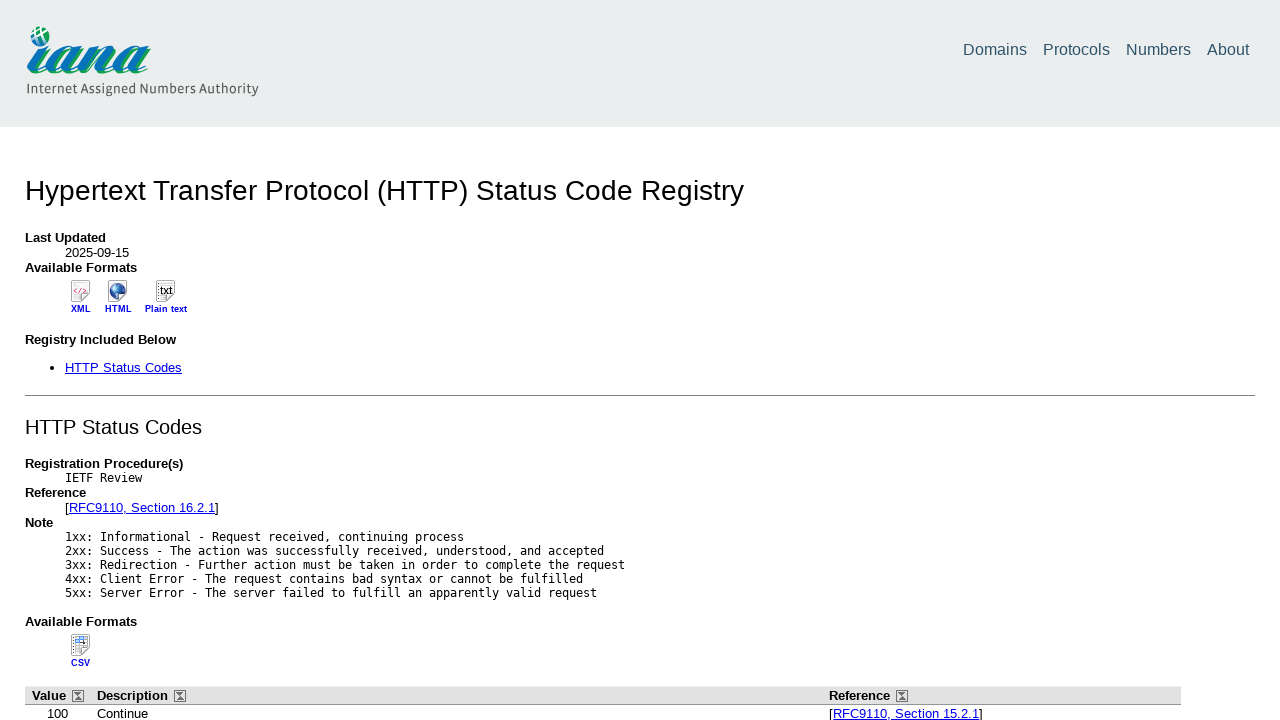

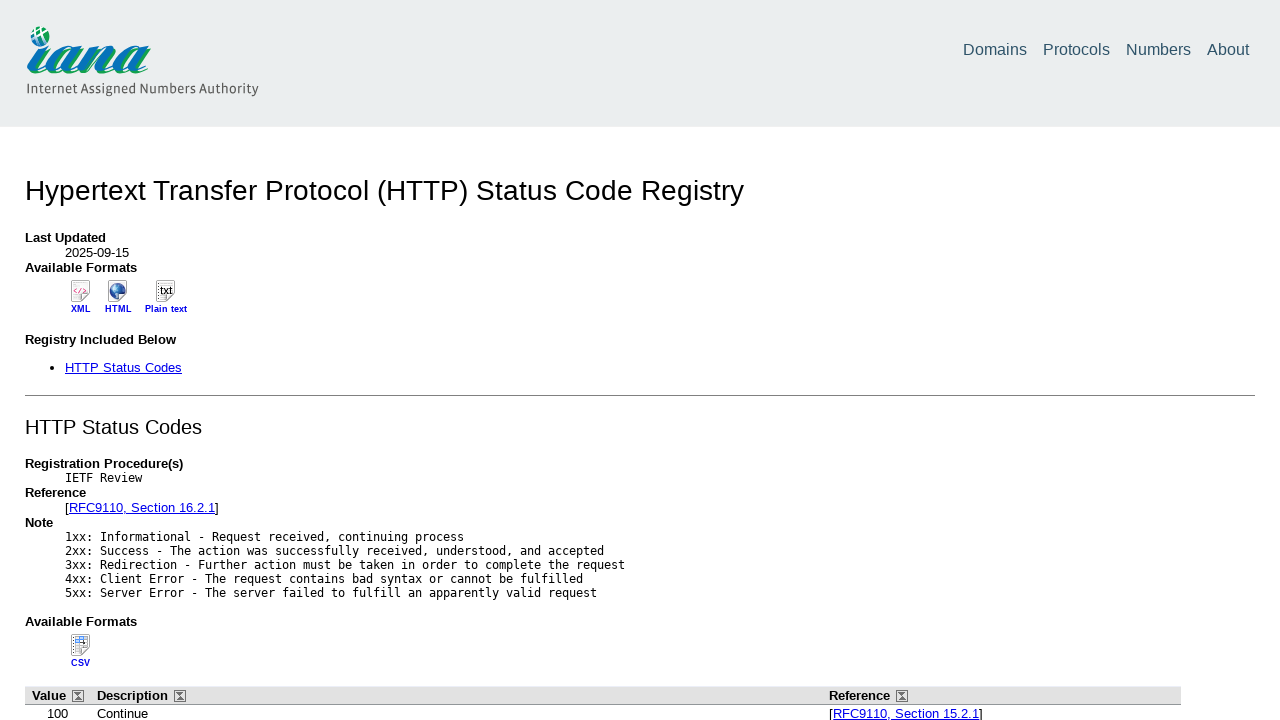